Tests toggle hide/show functionality by clicking a button to toggle element visibility

Starting URL: https://www.w3schools.com/howto/howto_js_toggle_hide_show.asp

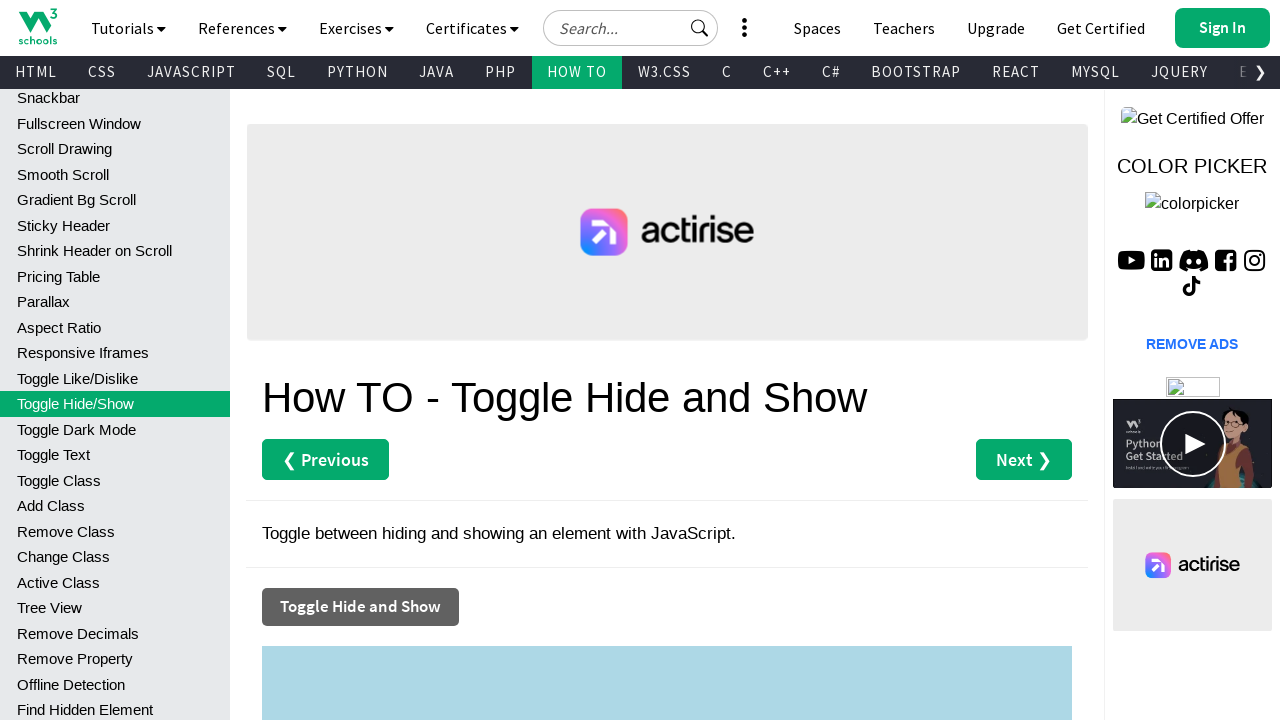

Waited for #myDIV element to be present in DOM
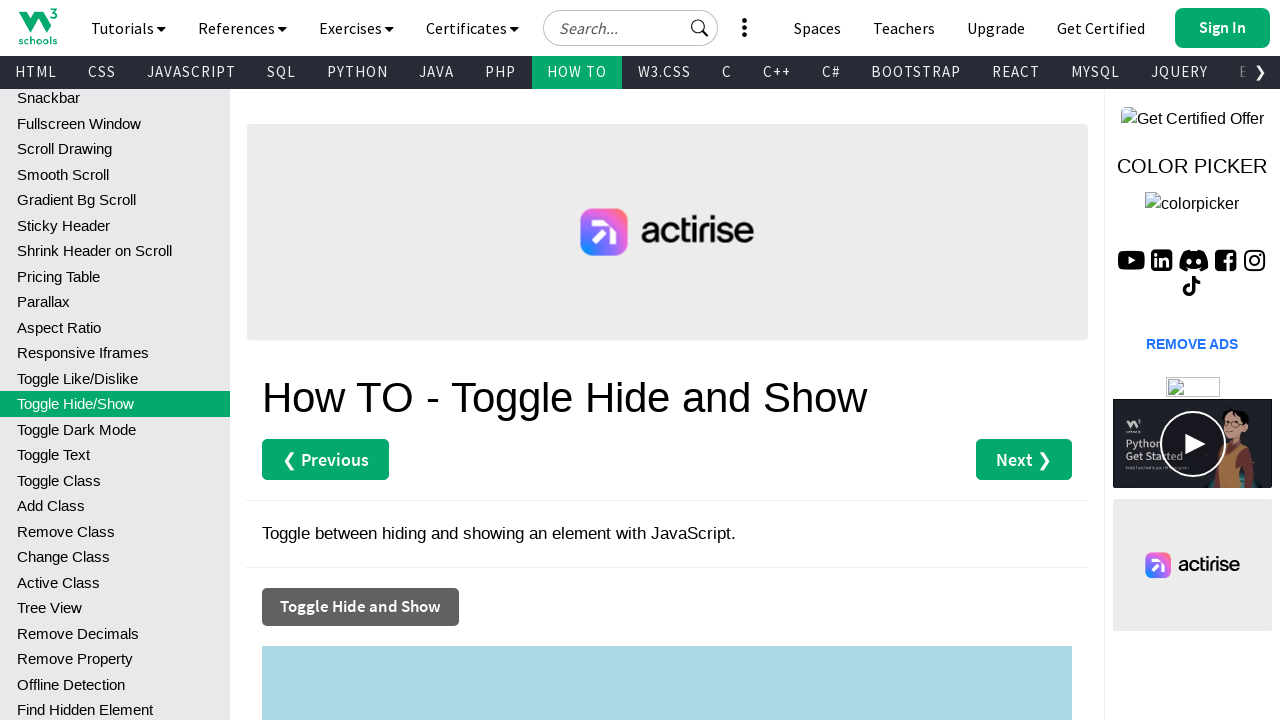

Clicked the 'Toggle Hide and Show' button to hide element at (360, 607) on button:has-text('Toggle Hide and Show')
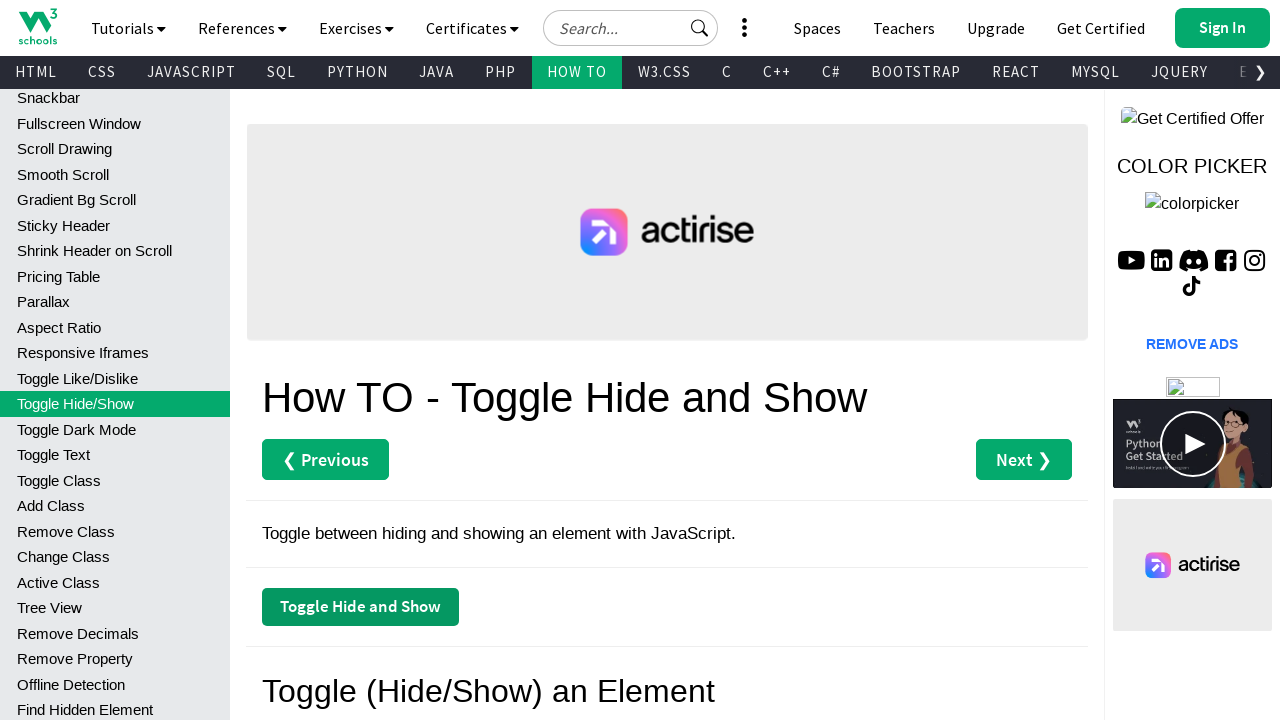

Waited 500ms for toggle animation to complete
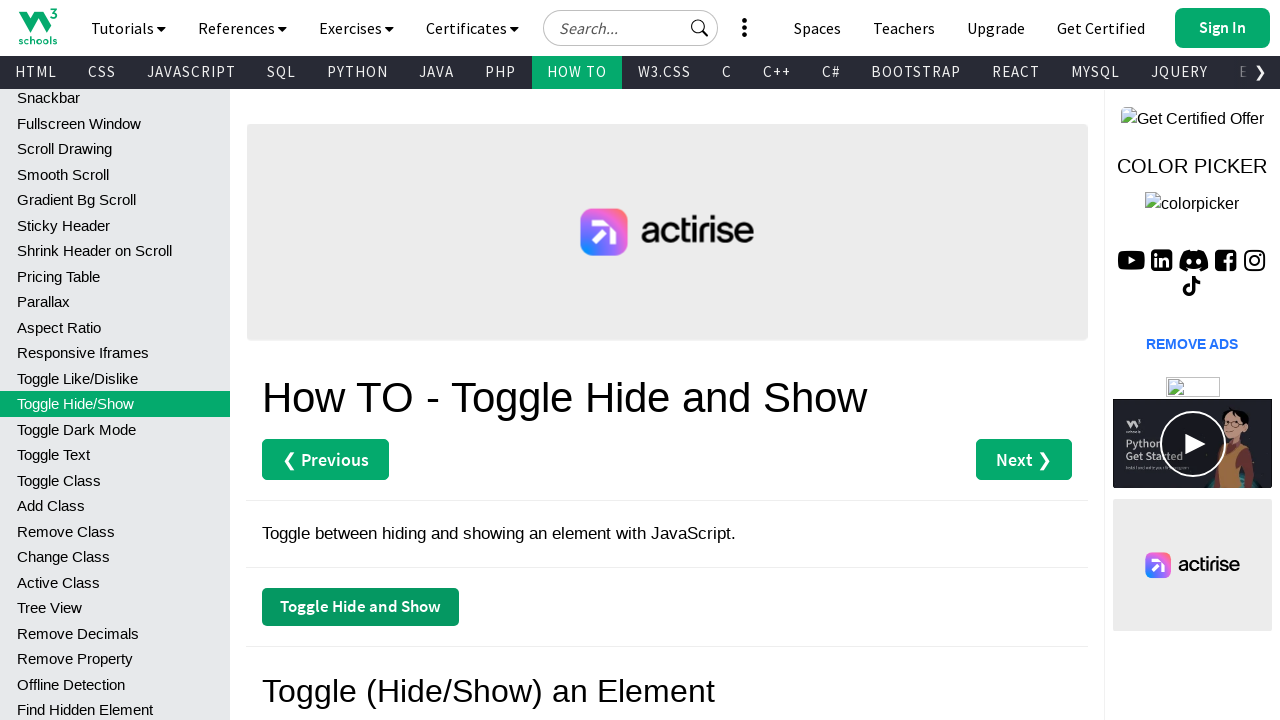

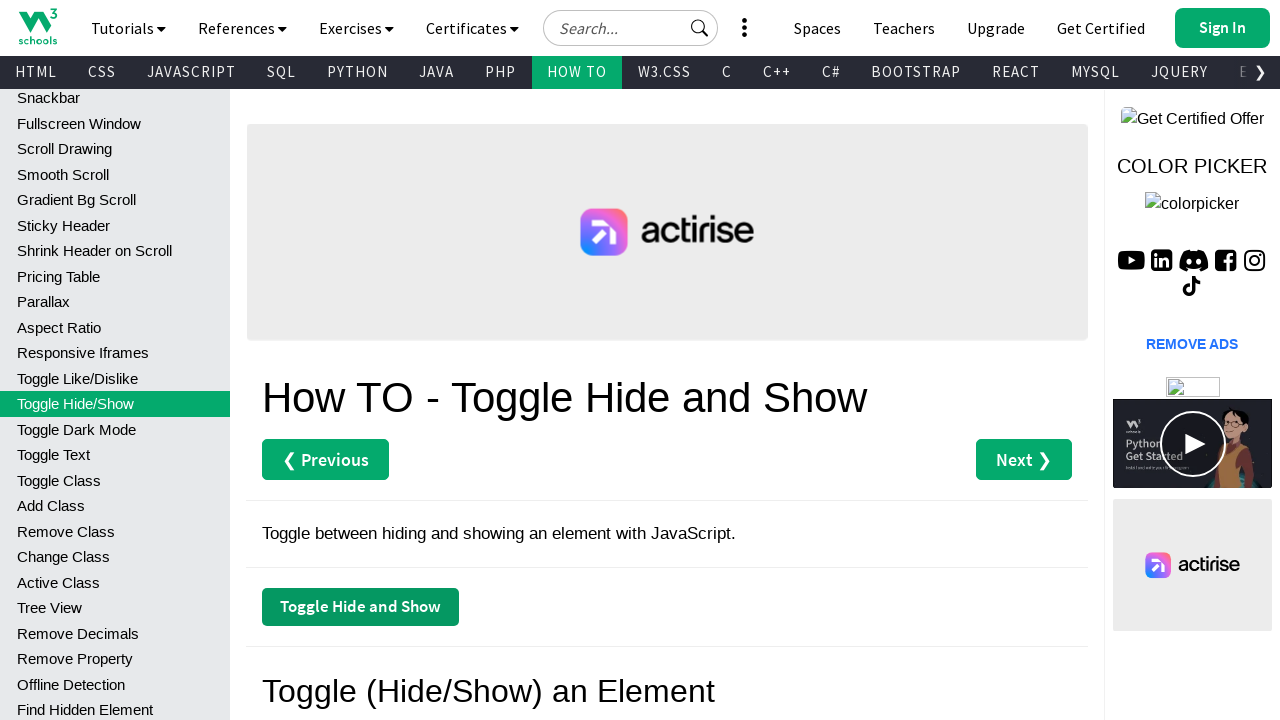